Tests window handling by opening a new tab, extracting an email address from it, then using that email to fill a form field in the original window

Starting URL: https://rahulshettyacademy.com/loginpagePractise/

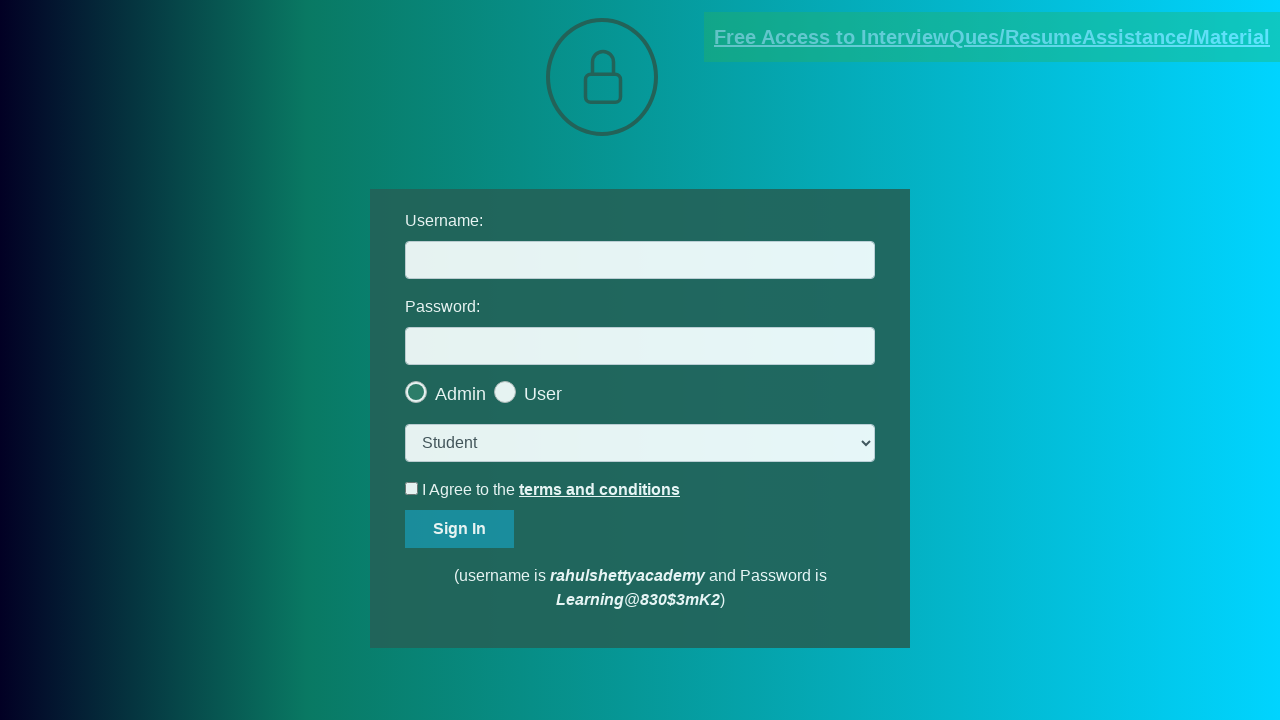

Clicked 'Free Access to InterviewQues' link to open new tab at (992, 37) on a:has-text('Free Access to InterviewQues')
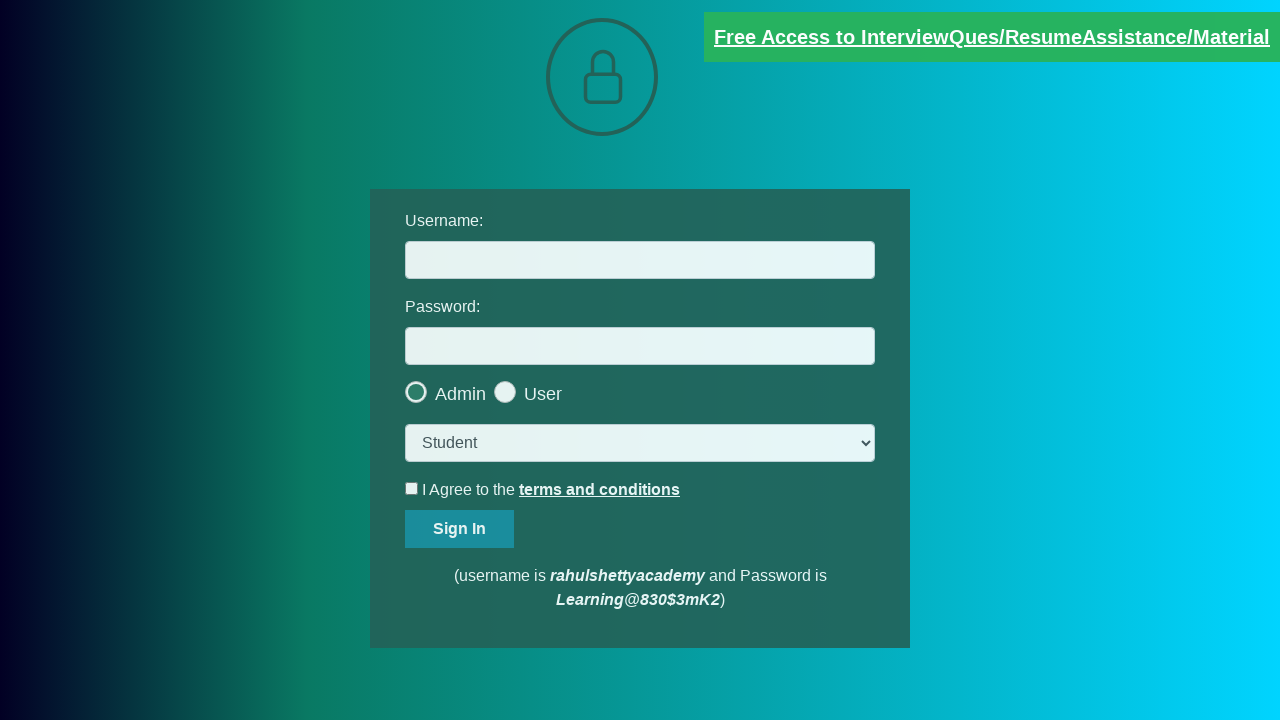

Email link appeared in new tab
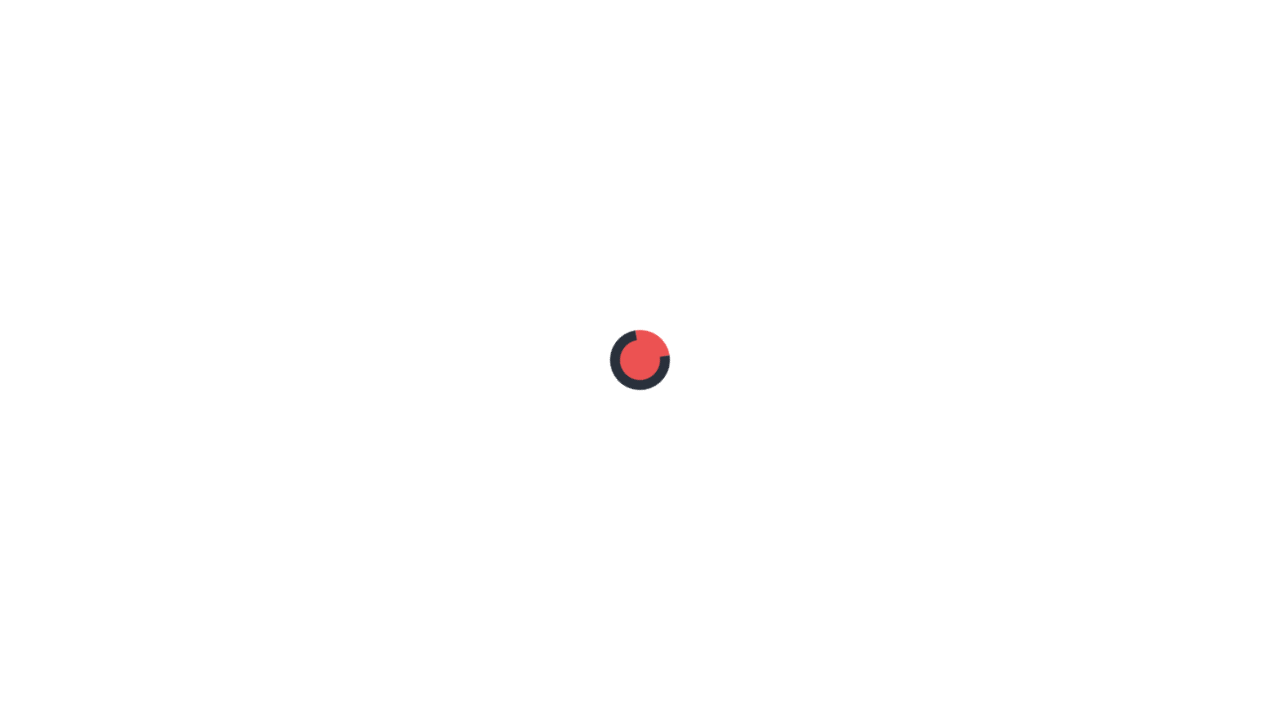

Extracted email address: mentor@rahulshettyacademy.com
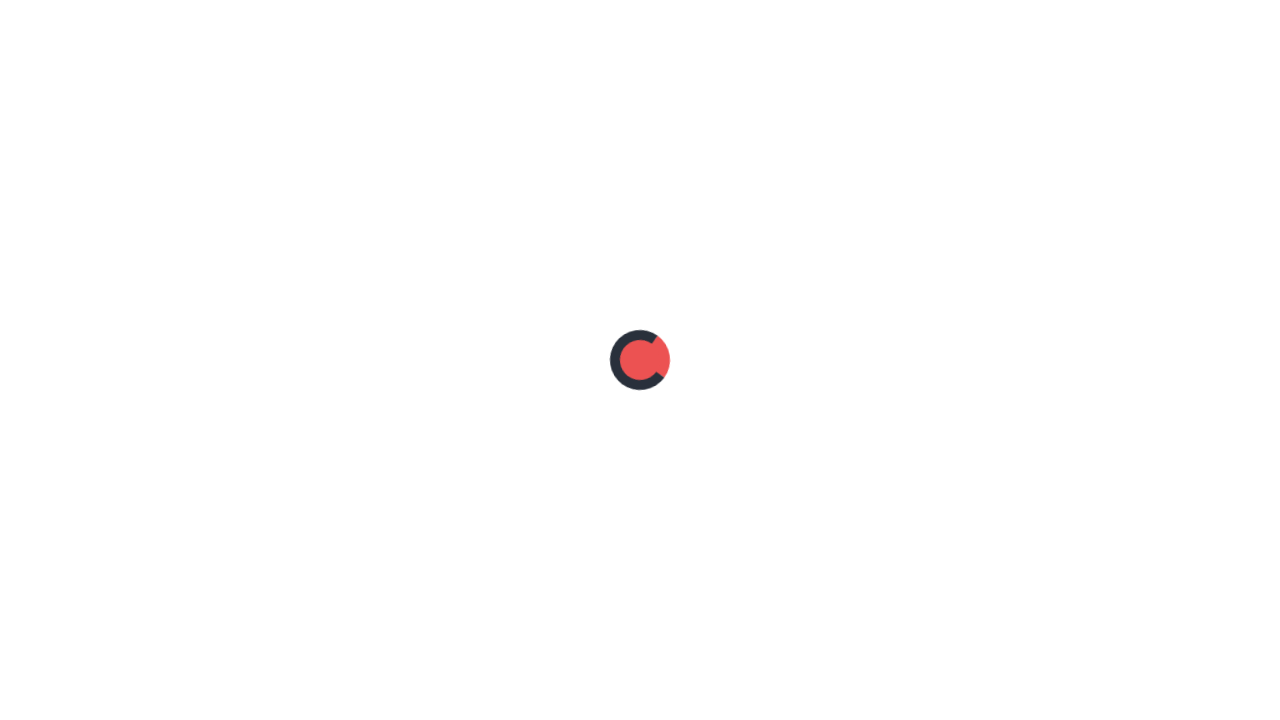

Closed new tab
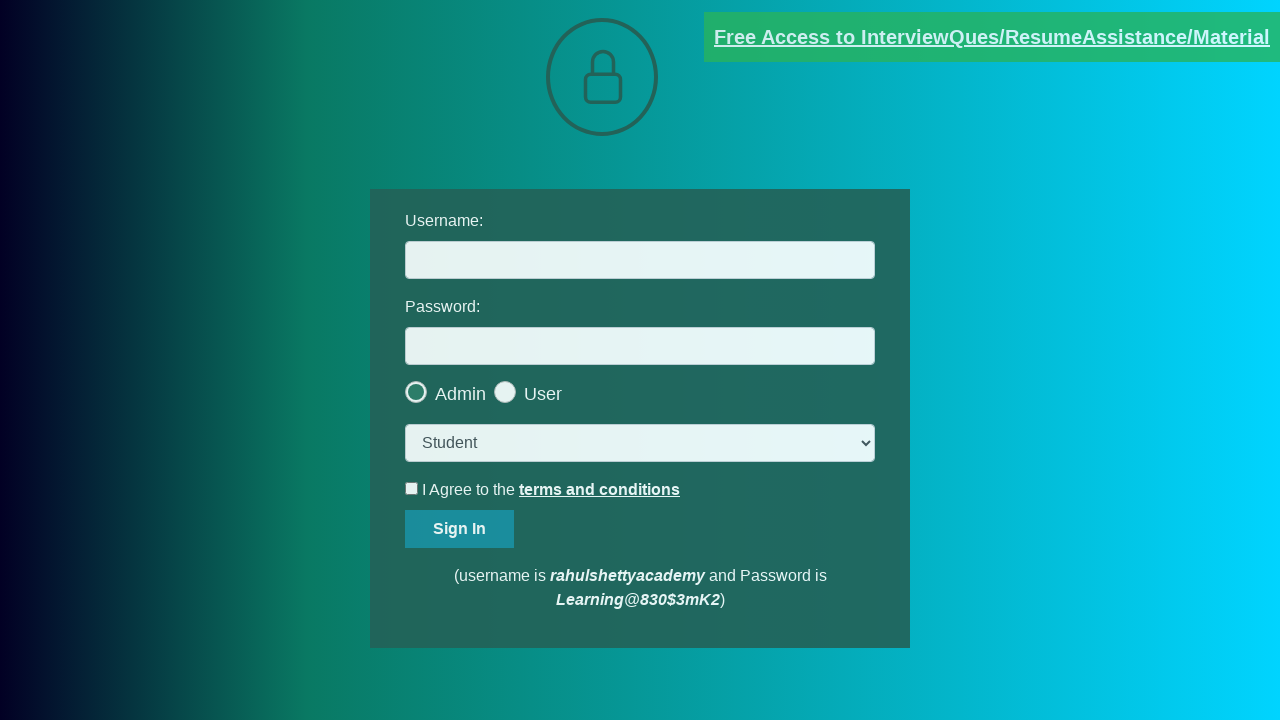

Filled username field with extracted email: mentor@rahulshettyacademy.com on #username
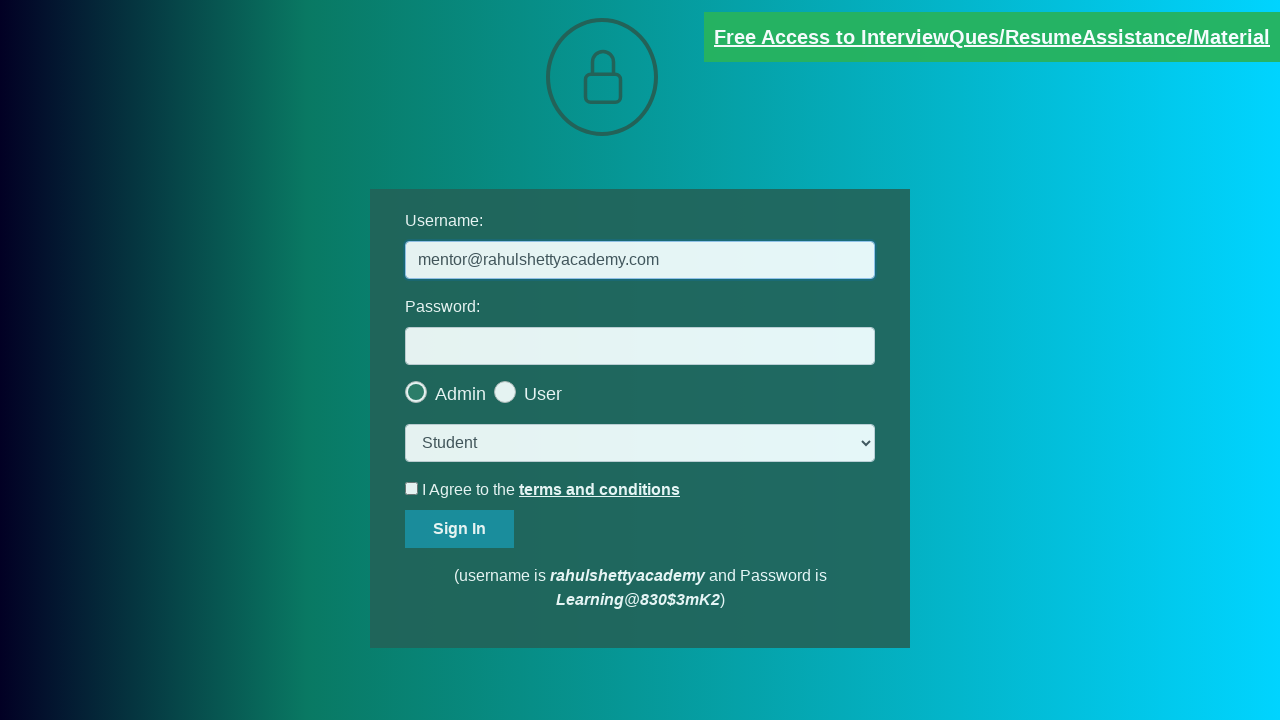

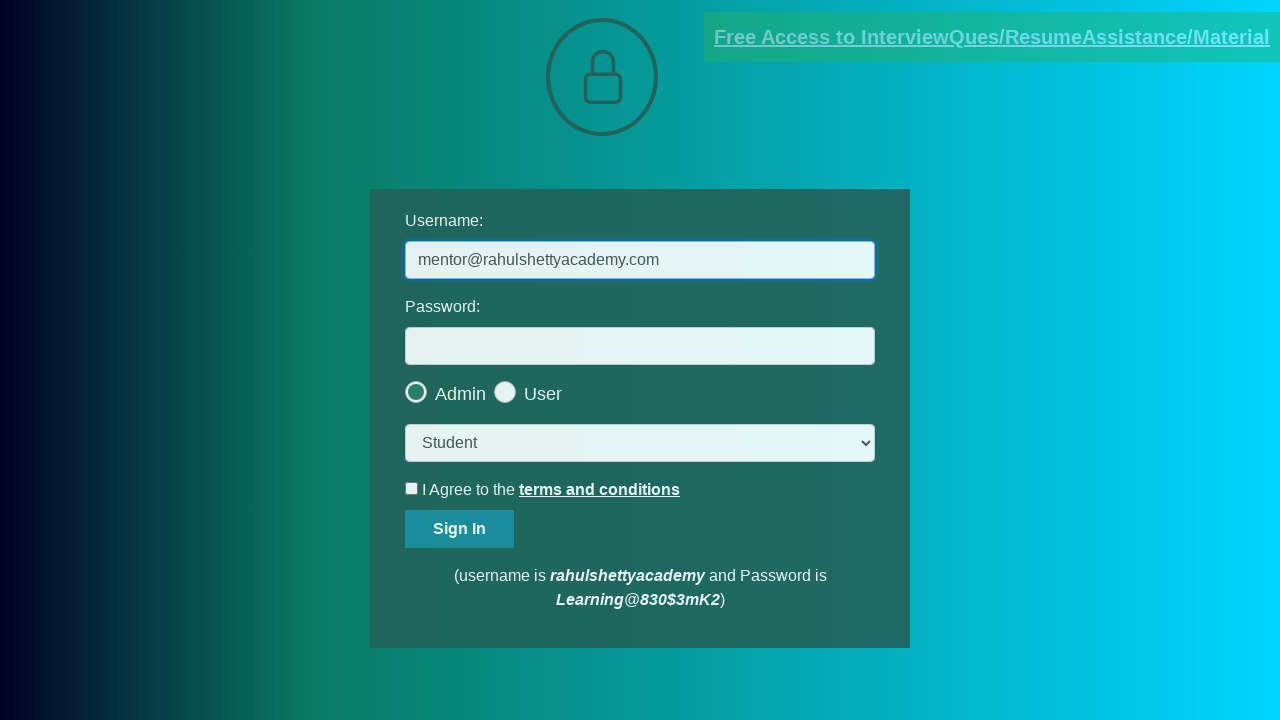